Tests calculator division by zero by entering 5 and 0, selecting divide operation, and verifying the result shows Infinity

Starting URL: https://calculatorhtml.onrender.com/

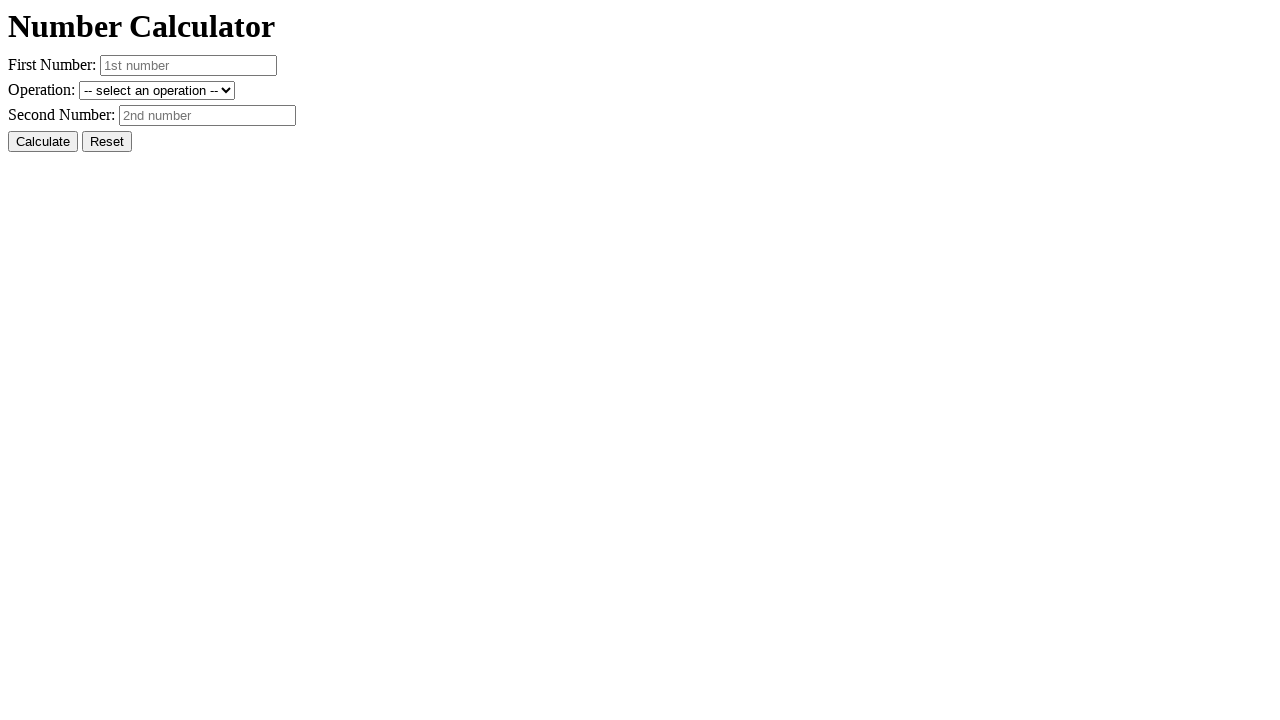

Clicked reset button to clear previous state at (107, 142) on #resetButton
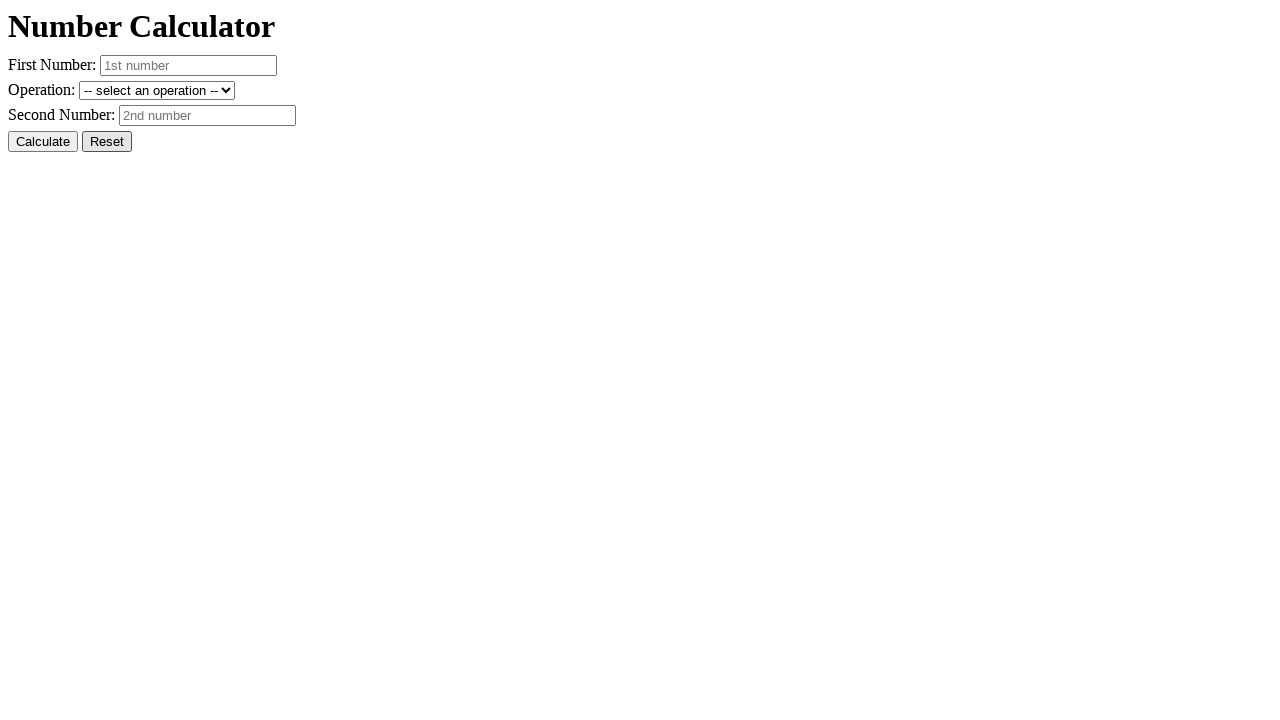

Entered first number: 5 on #number1
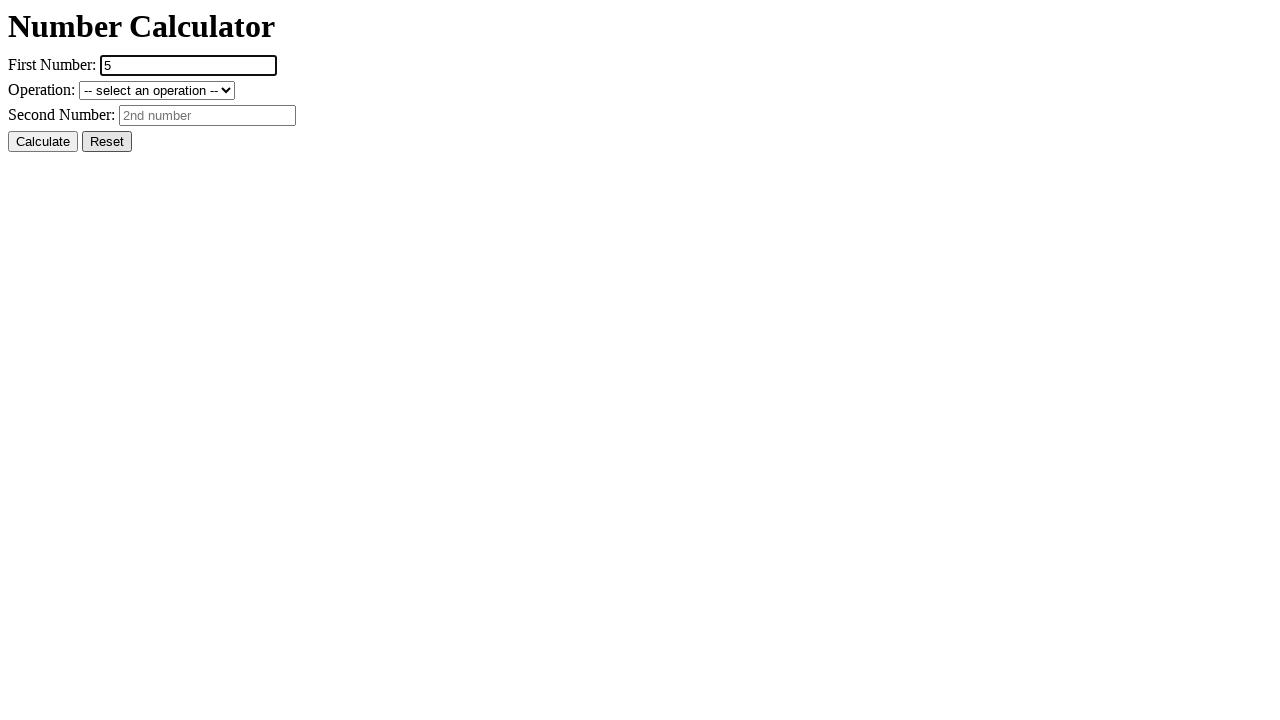

Entered second number: 0 on #number2
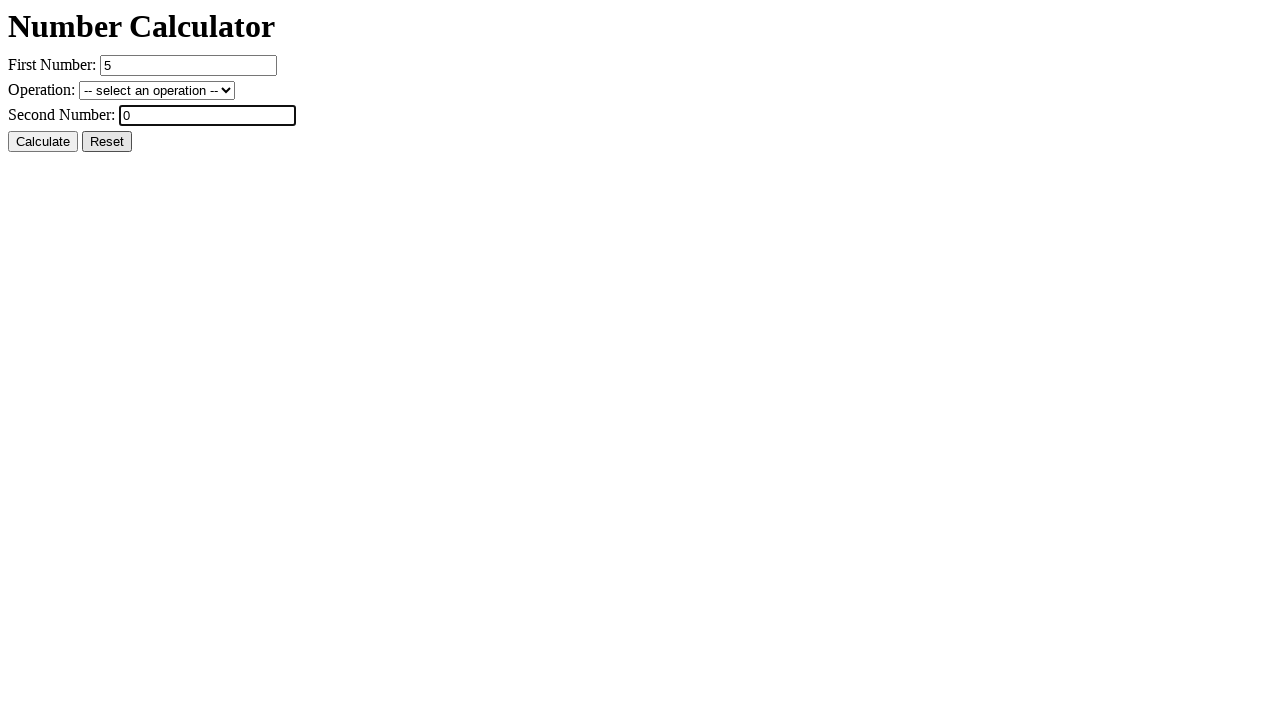

Selected division operation on #operation
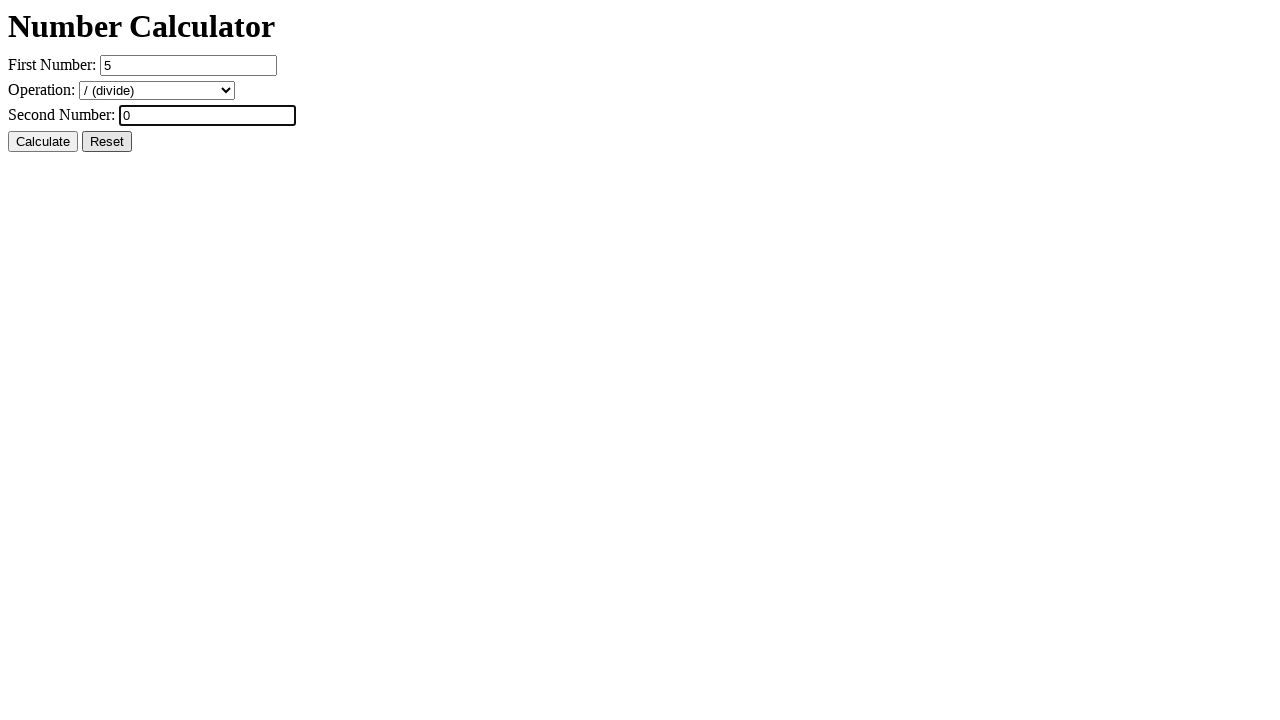

Clicked calculate button to perform division by zero at (43, 142) on #calcButton
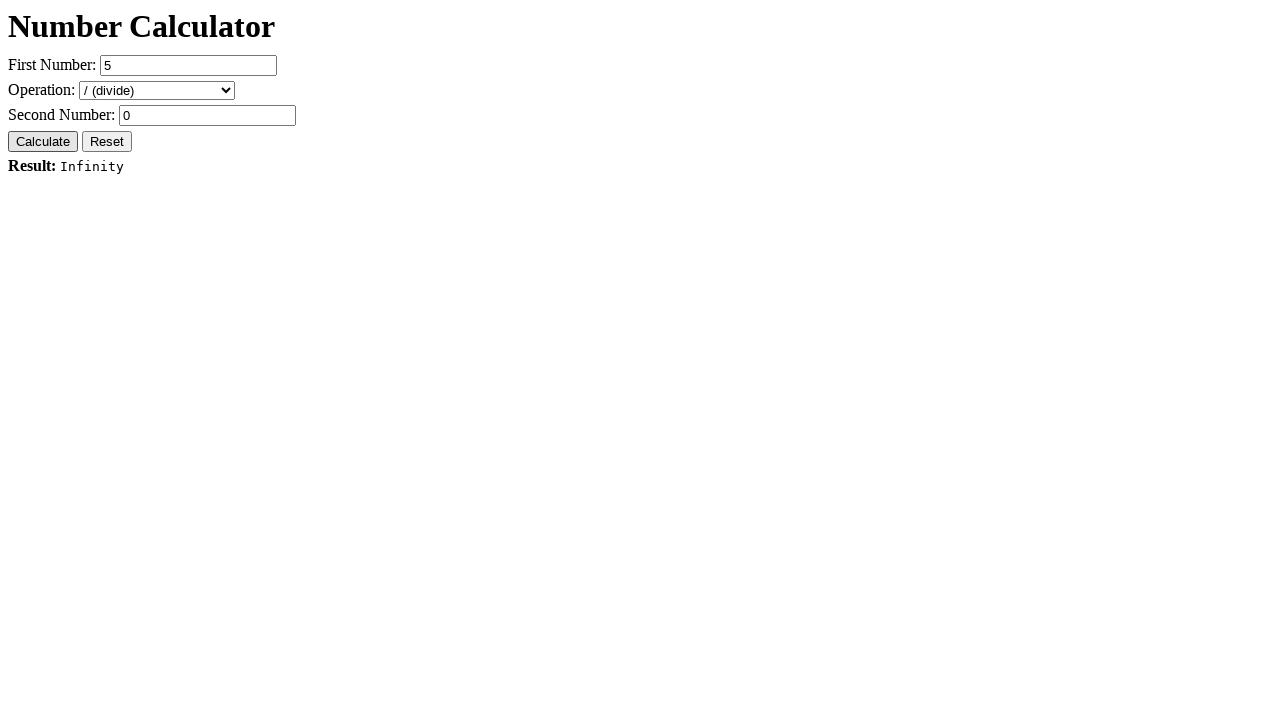

Result element loaded, displaying Infinity for division by zero
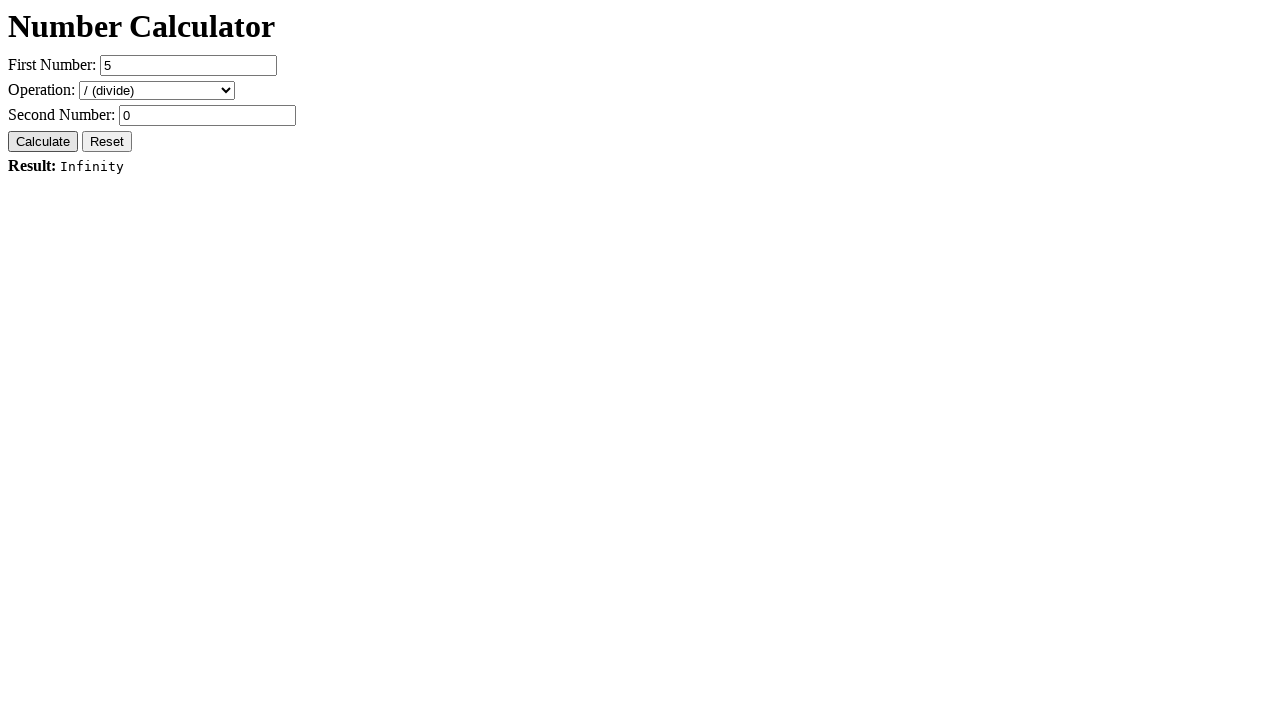

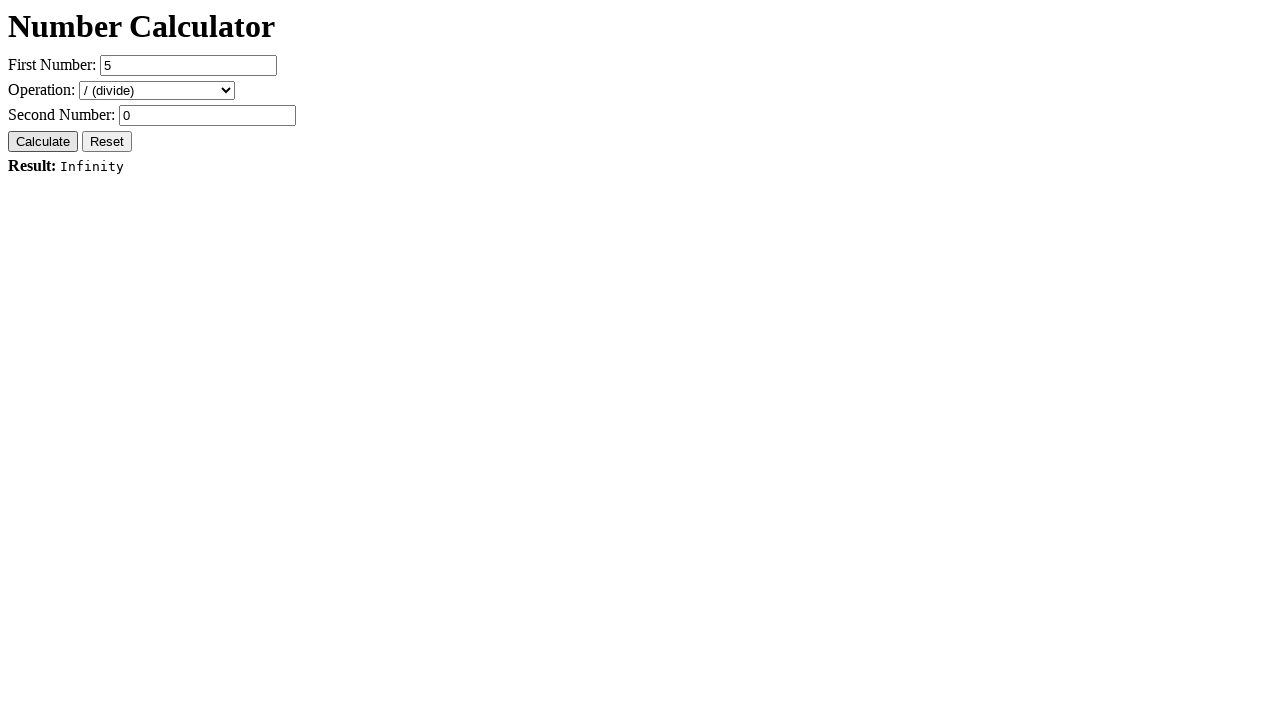